Tests autocomplete functionality by typing partial text and navigating through dropdown suggestions to select a specific country

Starting URL: https://www.rahulshettyacademy.com/AutomationPractice/

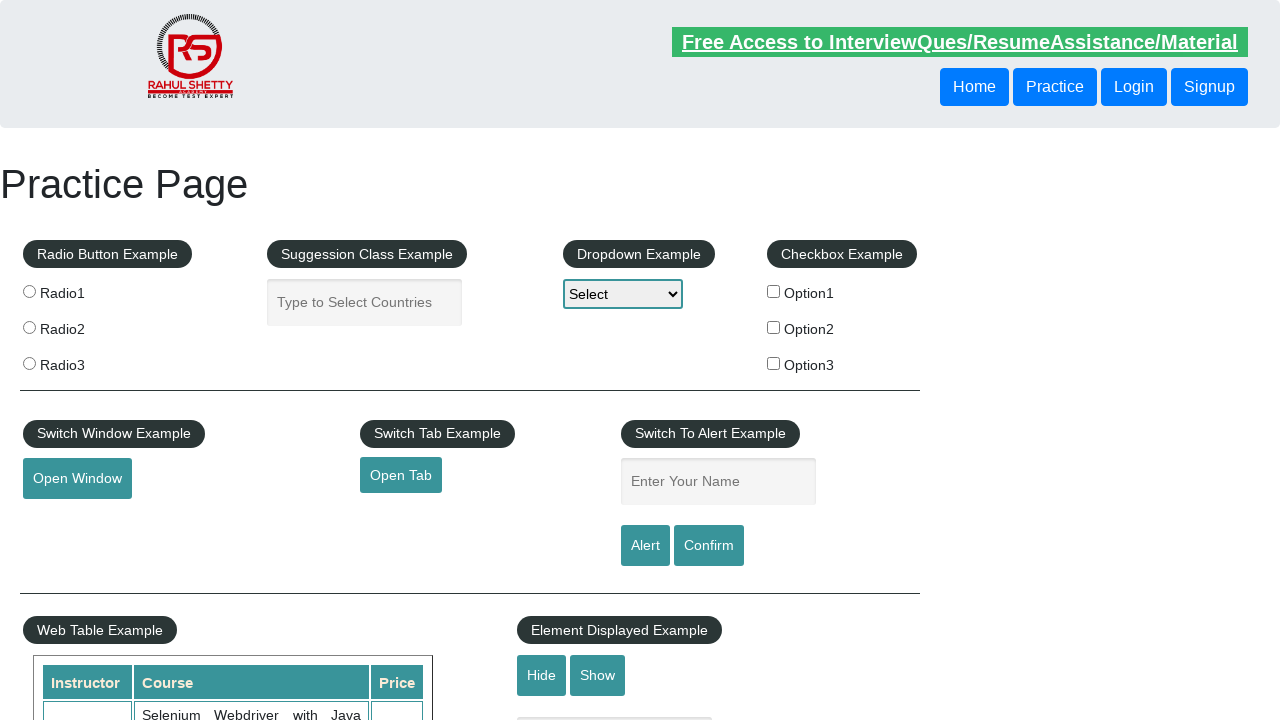

Typed 'UNI' in autocomplete field to trigger suggestions on #autocomplete
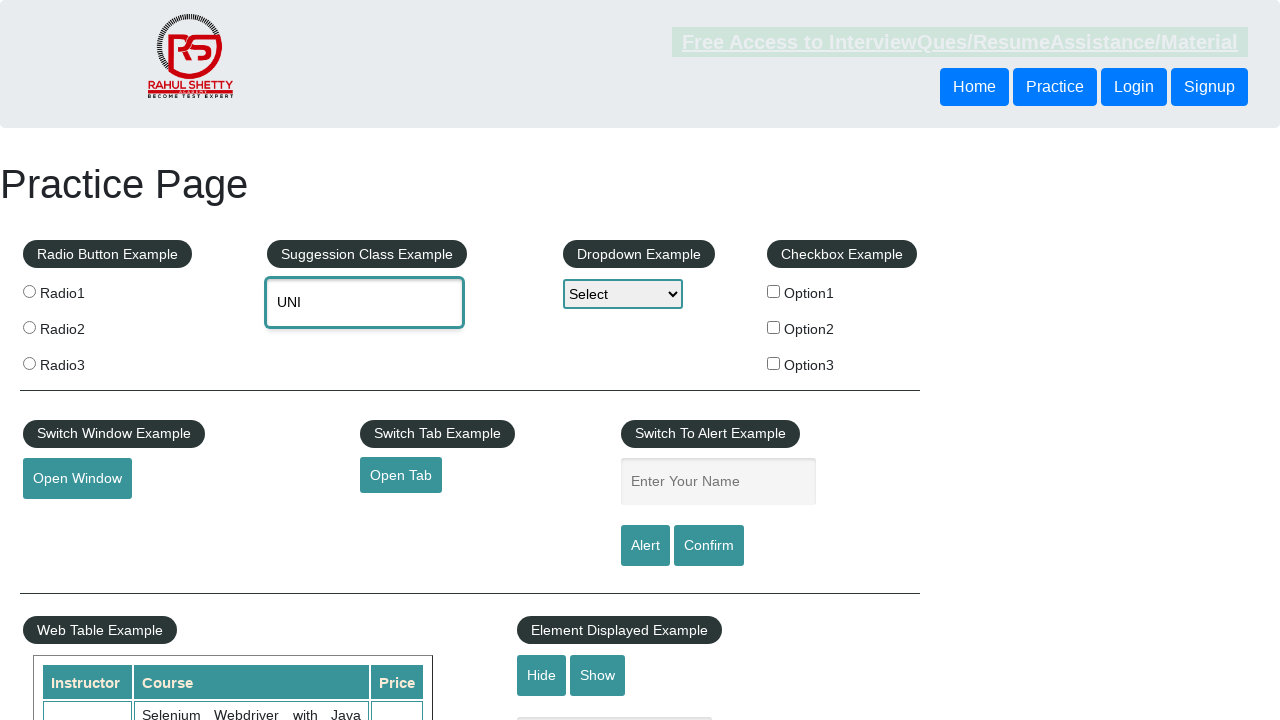

Waited 2 seconds for dropdown suggestions to appear
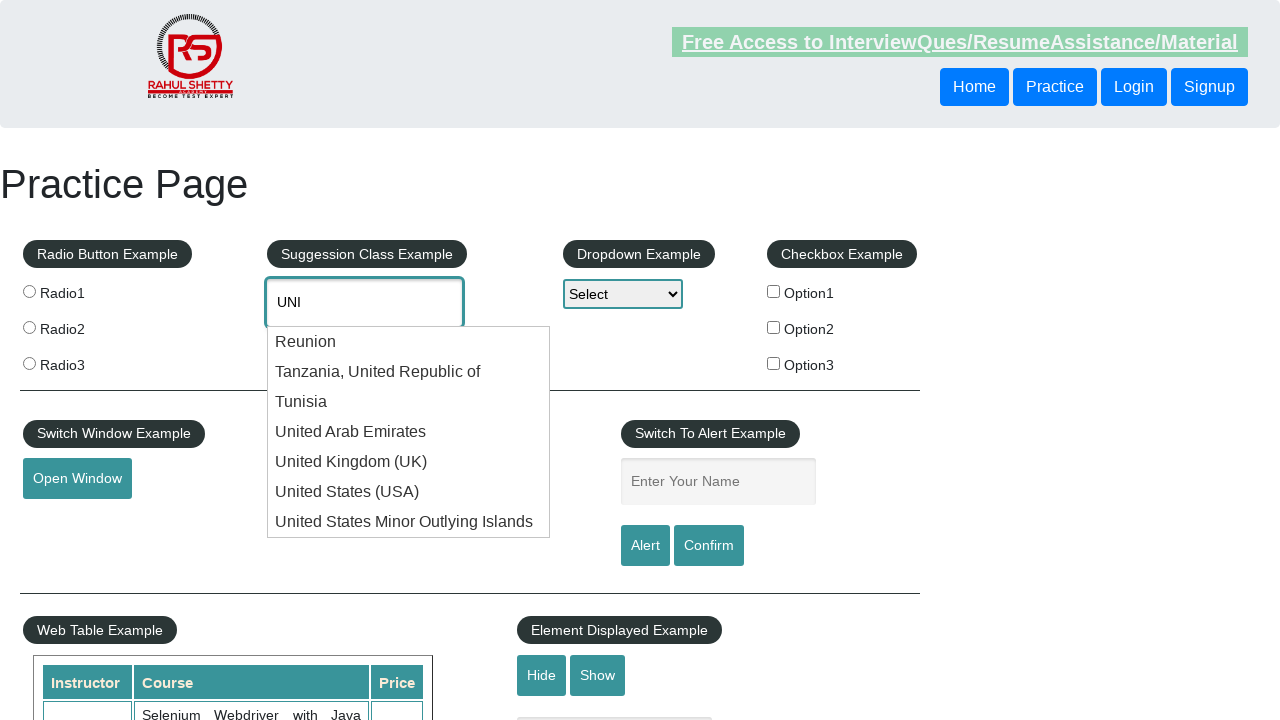

Pressed ArrowDown to navigate to first dropdown option on #autocomplete
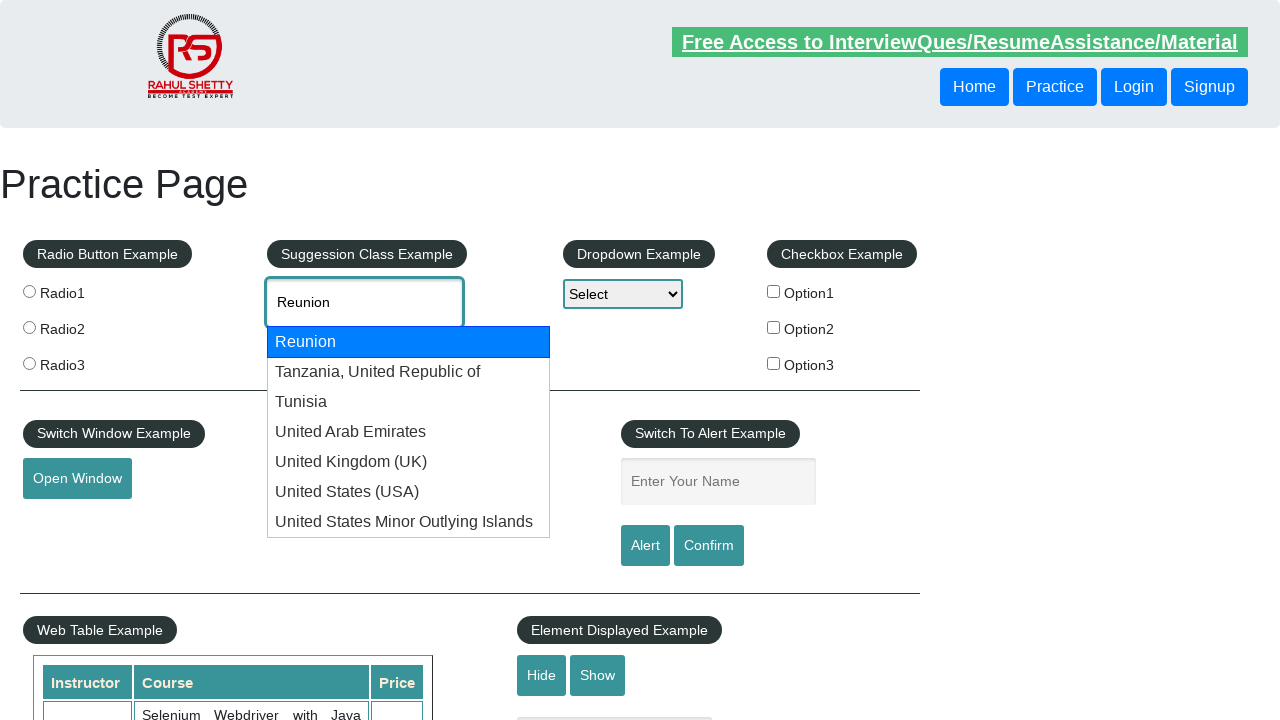

Retrieved current autocomplete field value via JavaScript
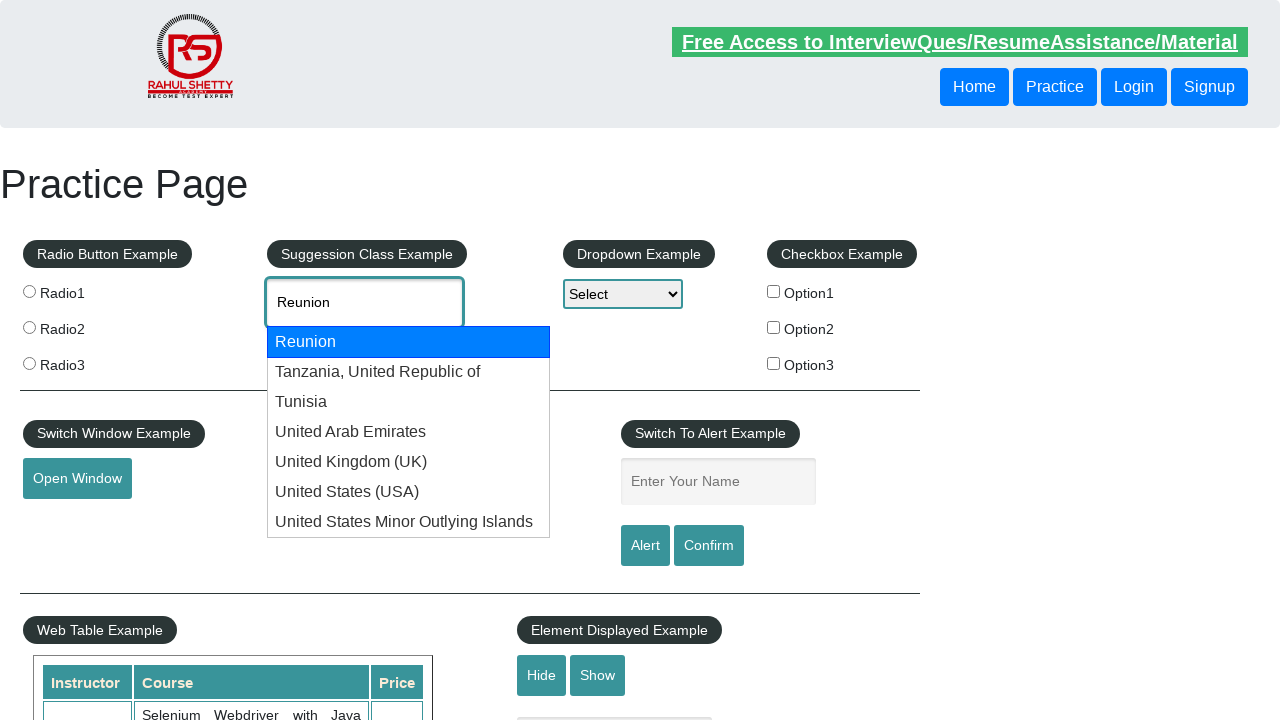

Pressed ArrowDown in dropdown navigation loop (iteration 1) on #autocomplete
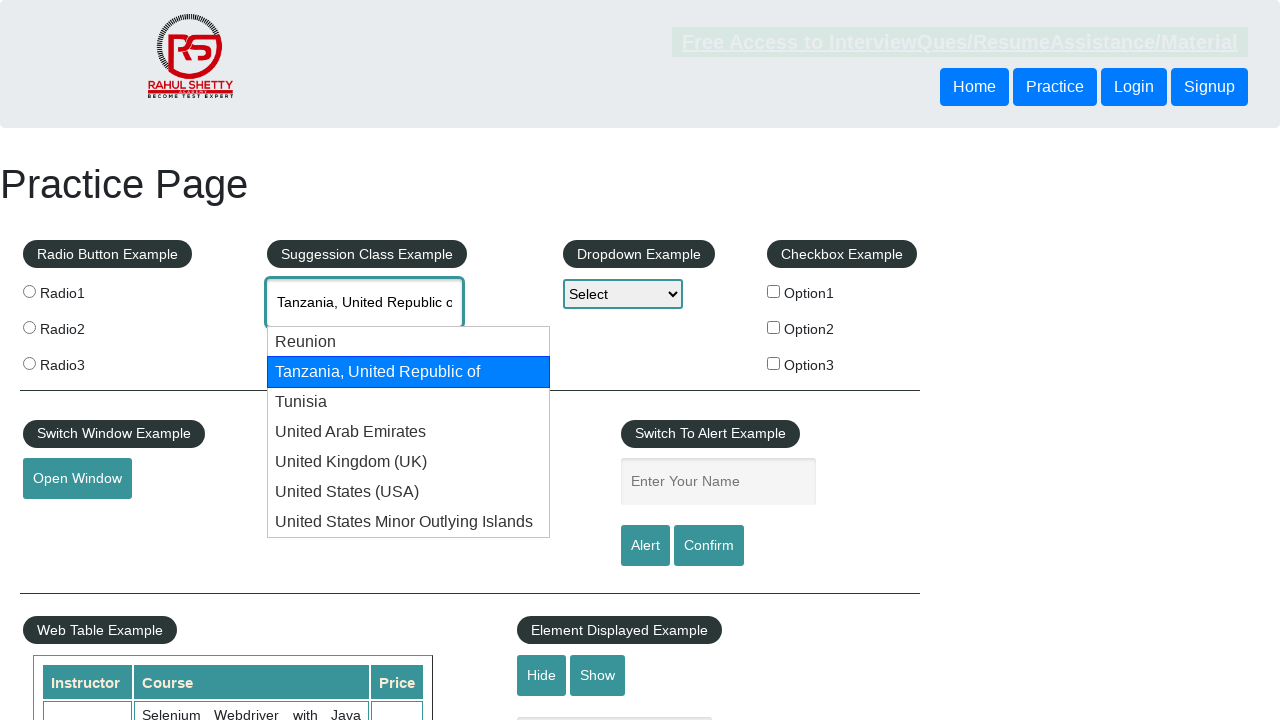

Retrieved autocomplete value: 'Tanzania, United Republic of'
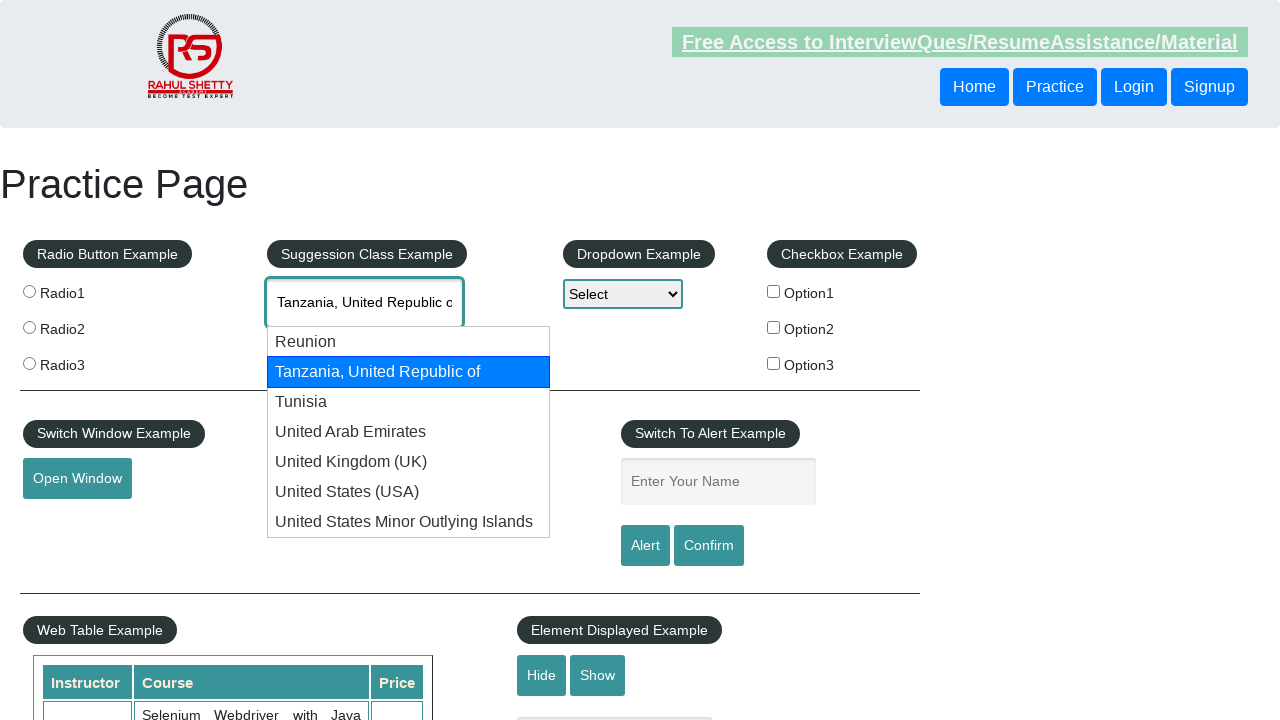

Pressed ArrowDown in dropdown navigation loop (iteration 2) on #autocomplete
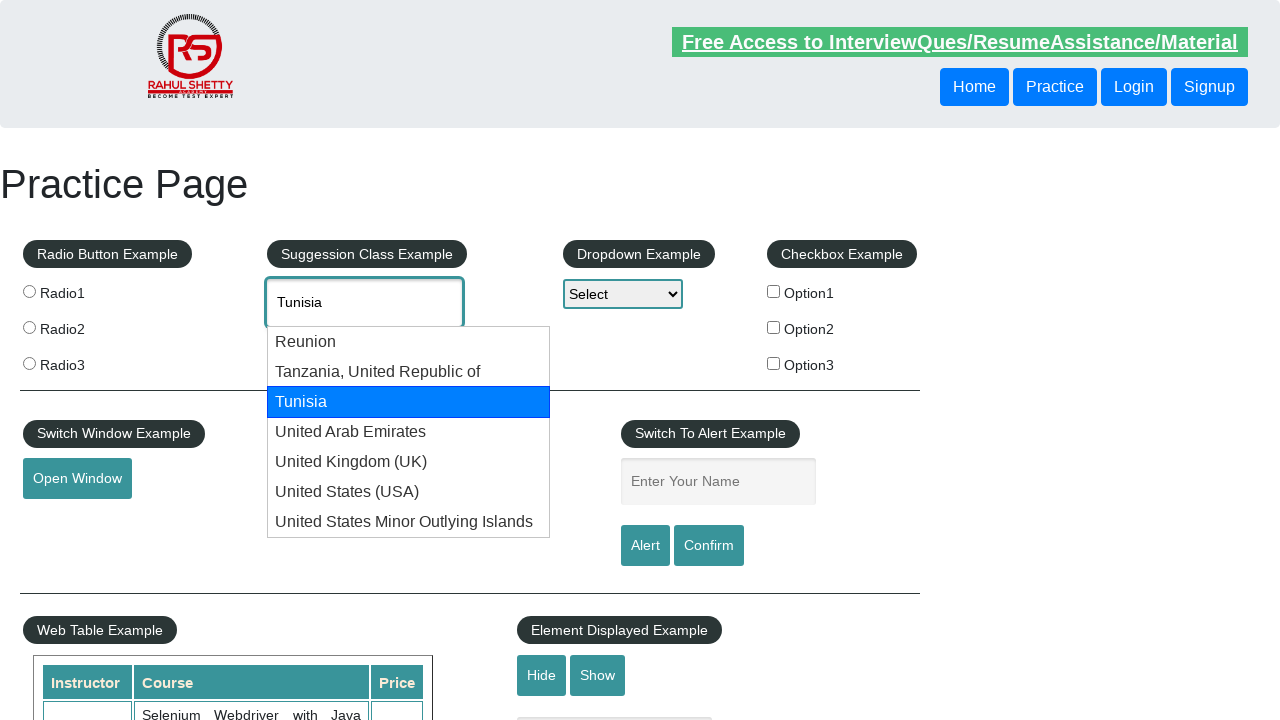

Retrieved autocomplete value: 'Tunisia'
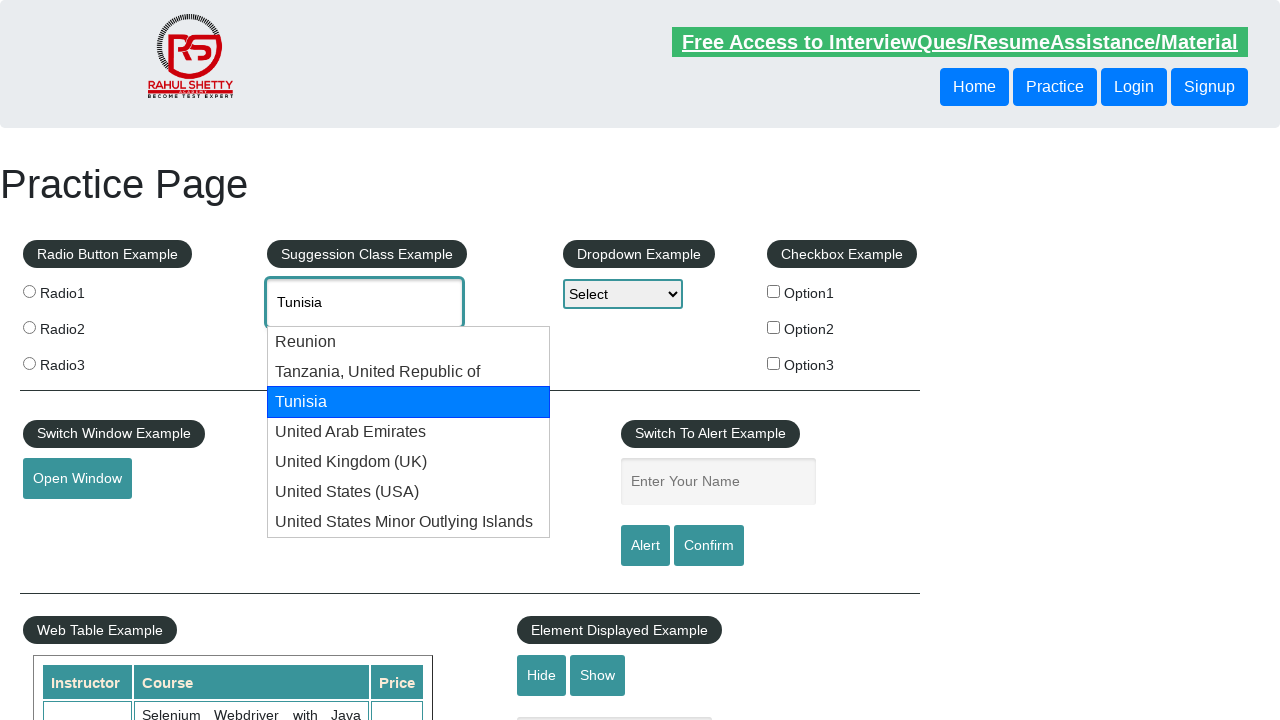

Pressed ArrowDown in dropdown navigation loop (iteration 3) on #autocomplete
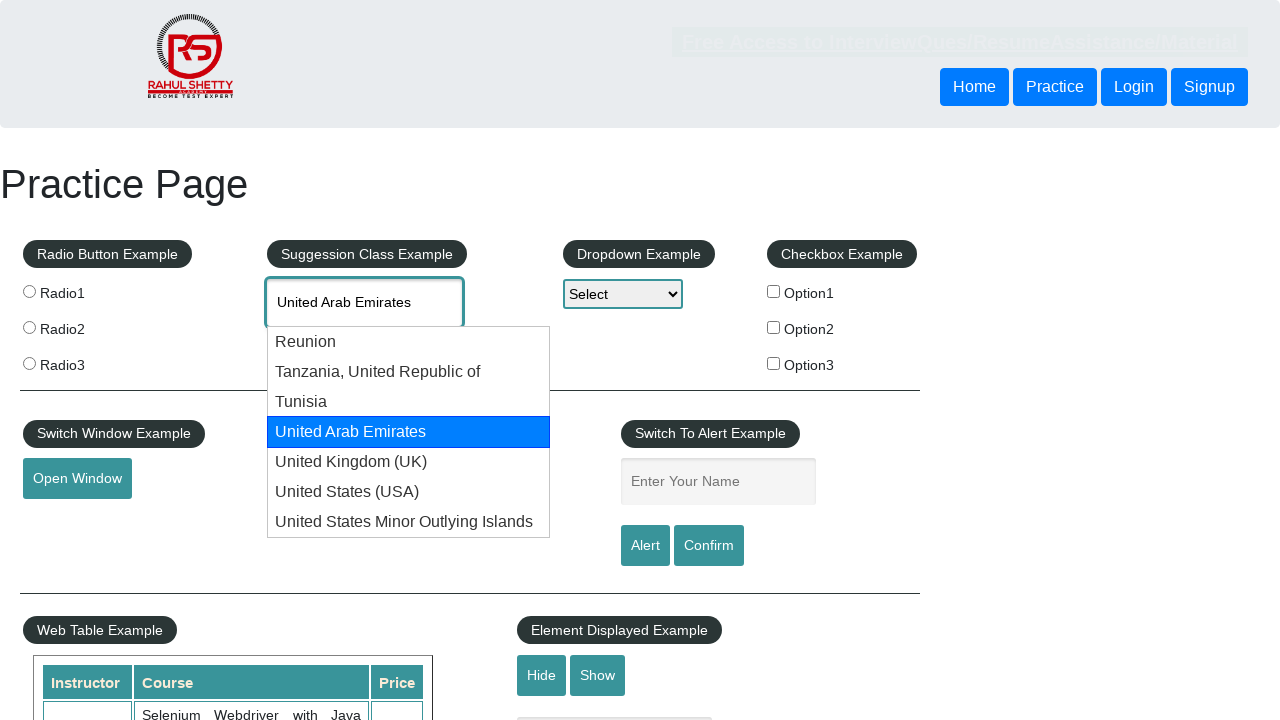

Retrieved autocomplete value: 'United Arab Emirates'
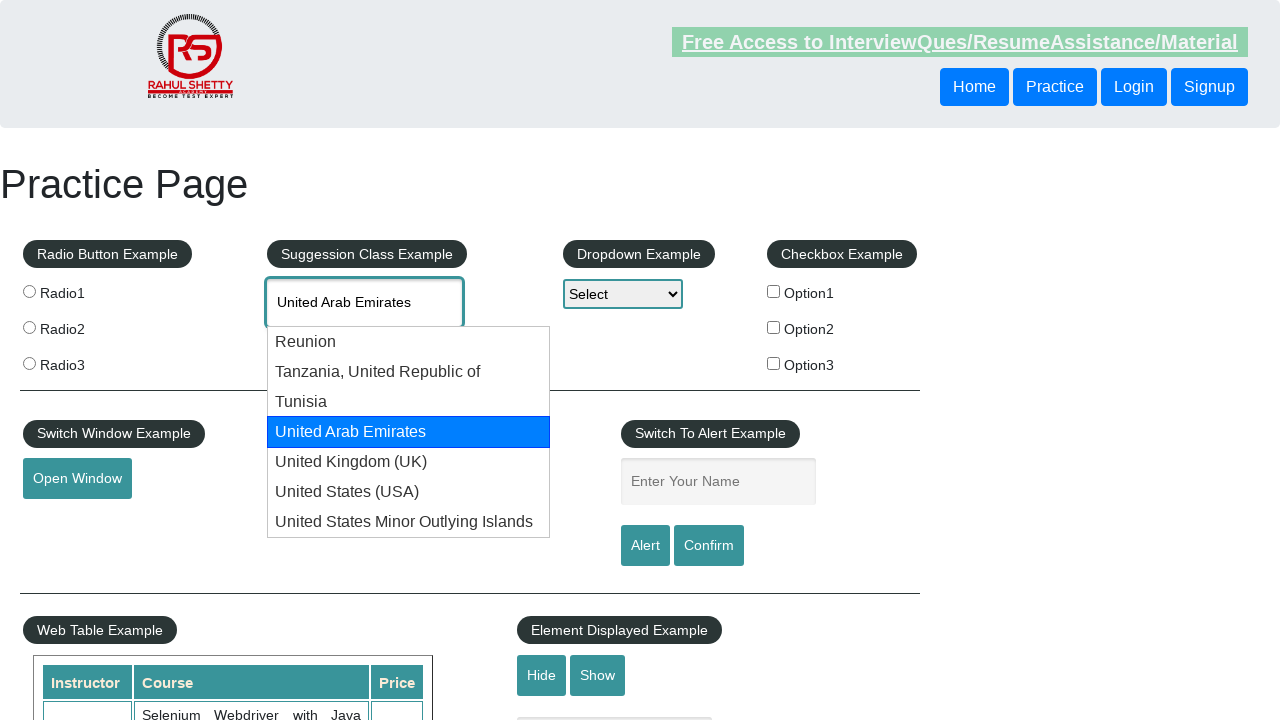

Pressed ArrowDown in dropdown navigation loop (iteration 4) on #autocomplete
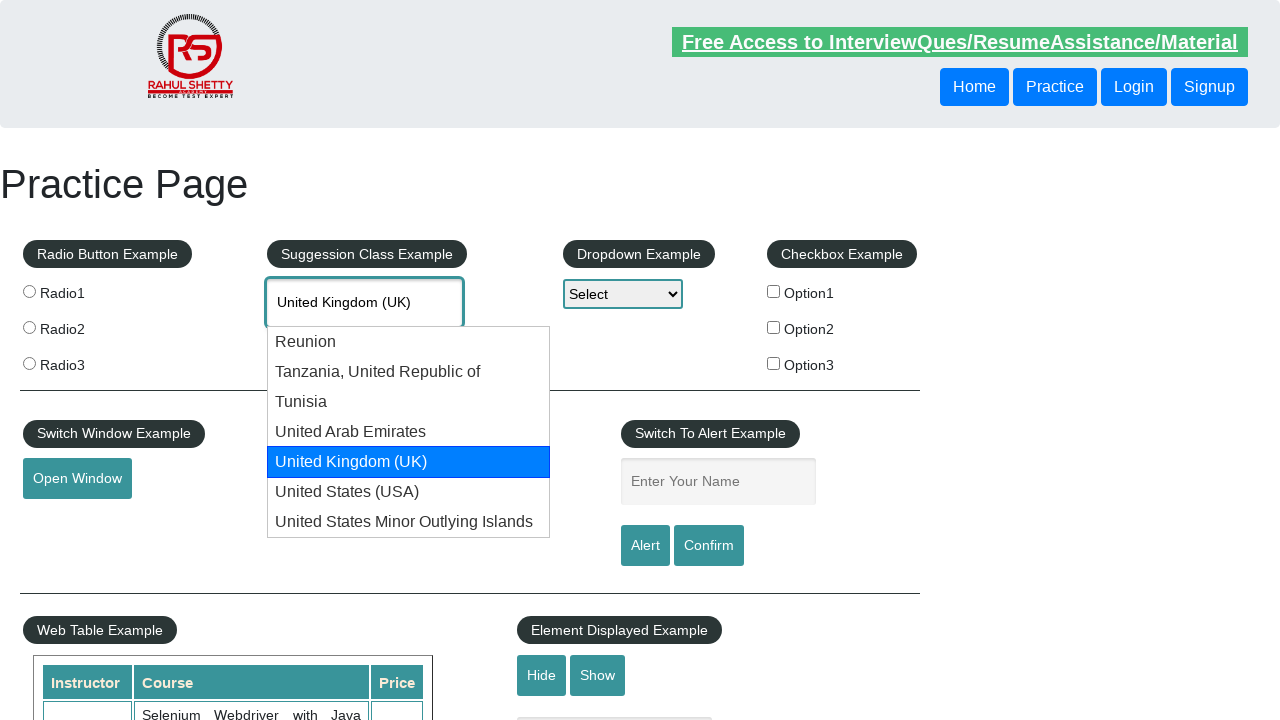

Retrieved autocomplete value: 'United Kingdom (UK)'
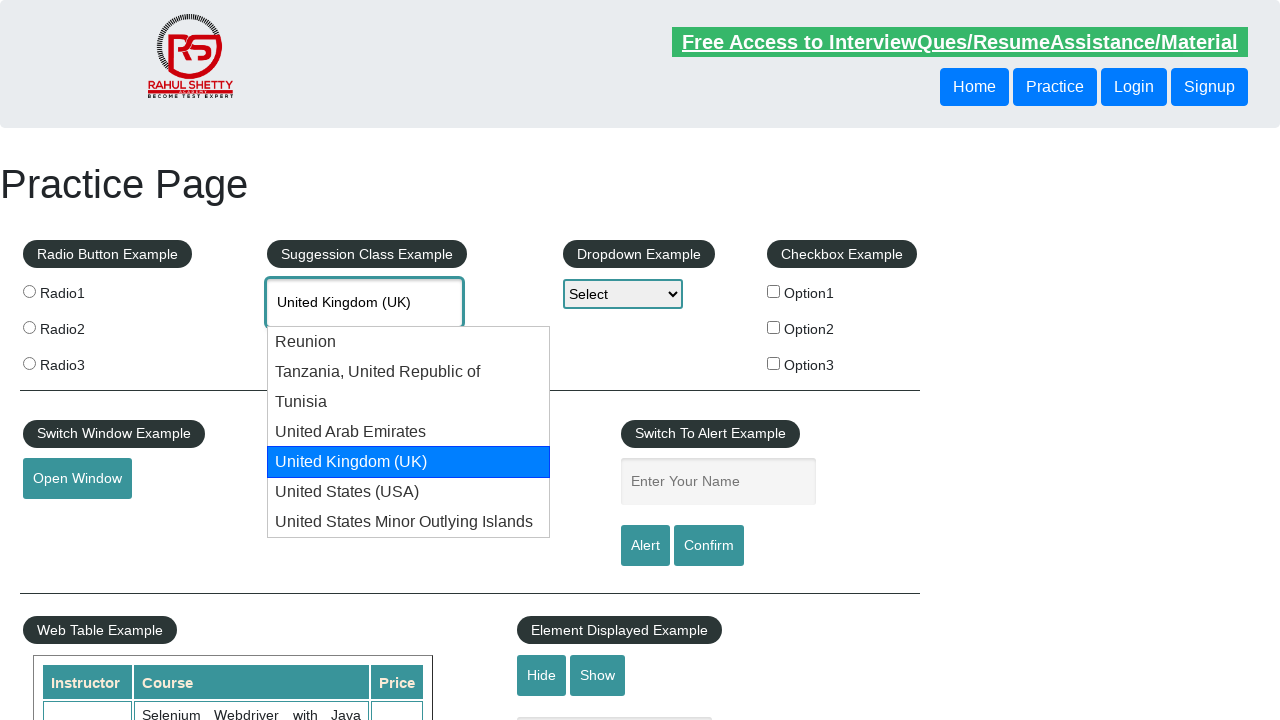

Pressed ArrowDown in dropdown navigation loop (iteration 5) on #autocomplete
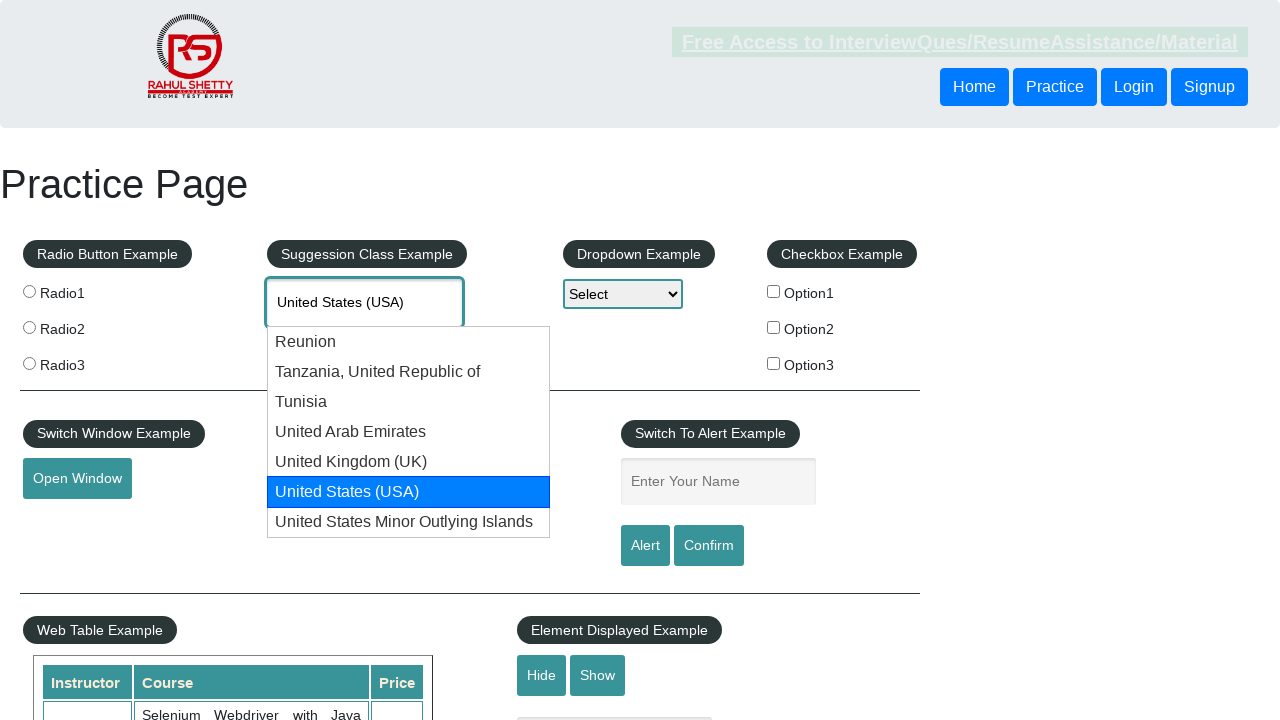

Retrieved autocomplete value: 'United States (USA)'
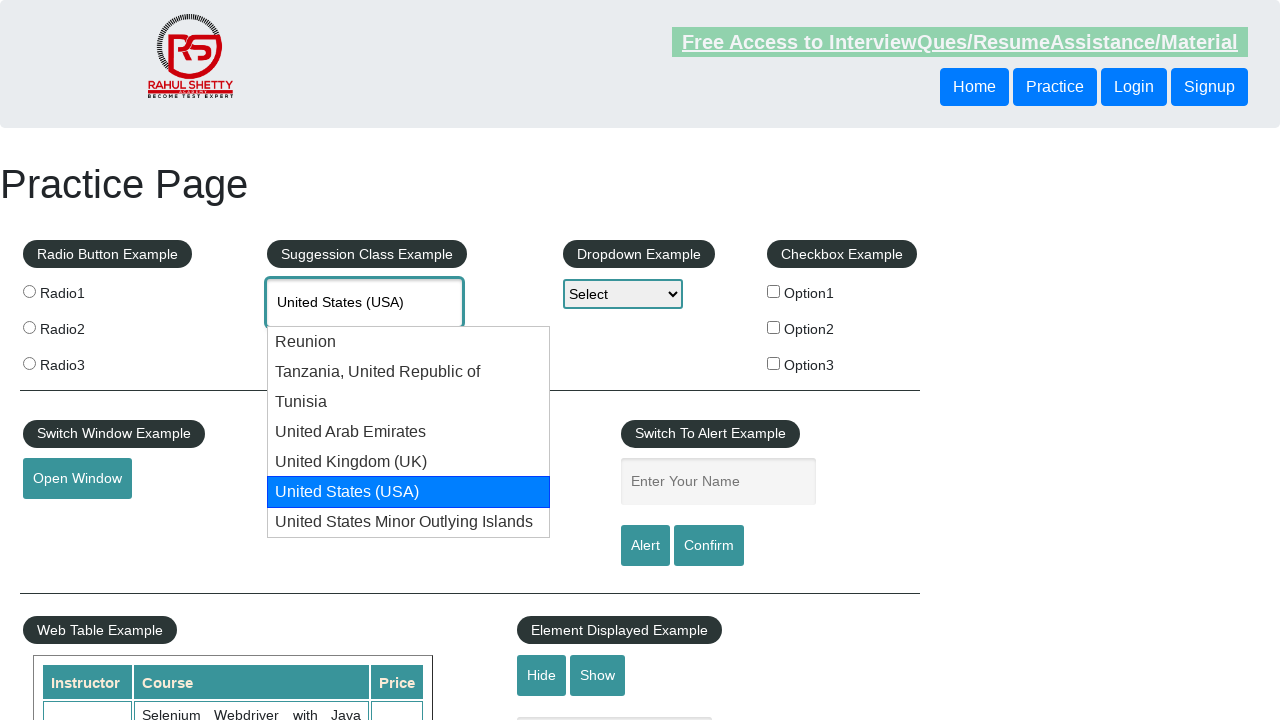

Successfully found and selected 'United States (USA)' from dropdown
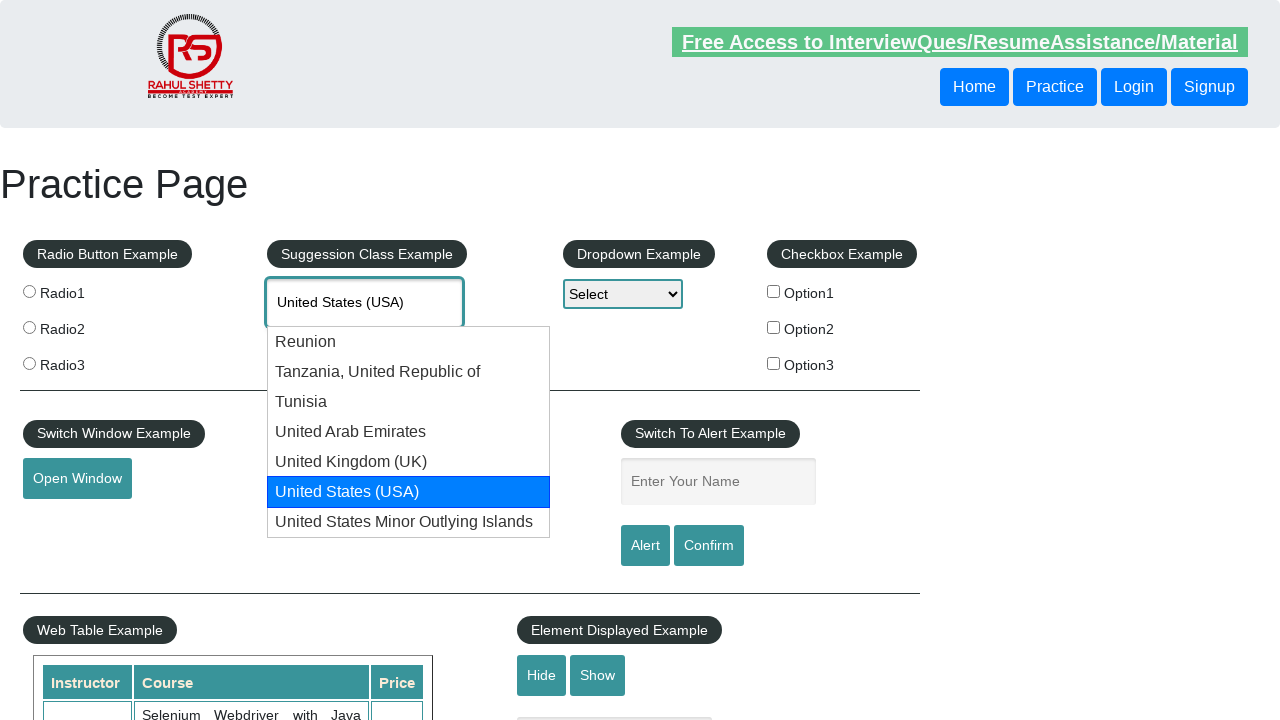

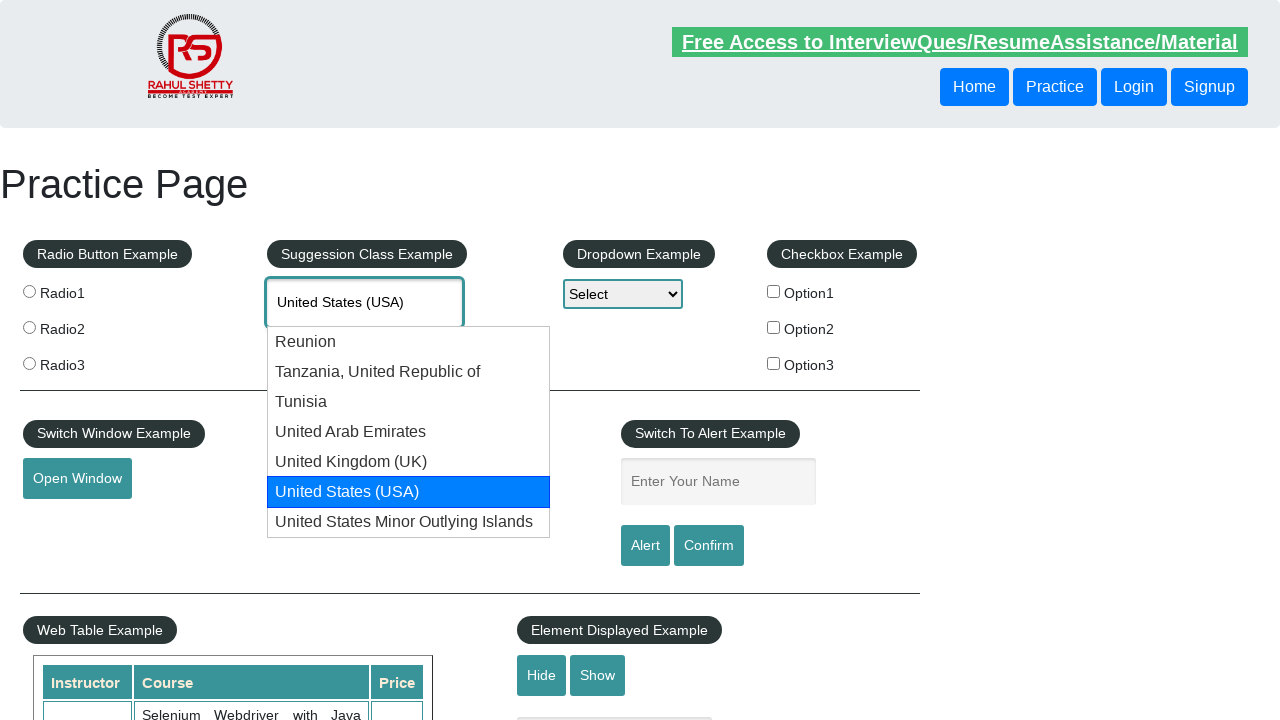